Tests adding products to cart by incrementing quantity and verifying the product appears in the cart

Starting URL: https://rahulshettyacademy.com/seleniumPractise/#/

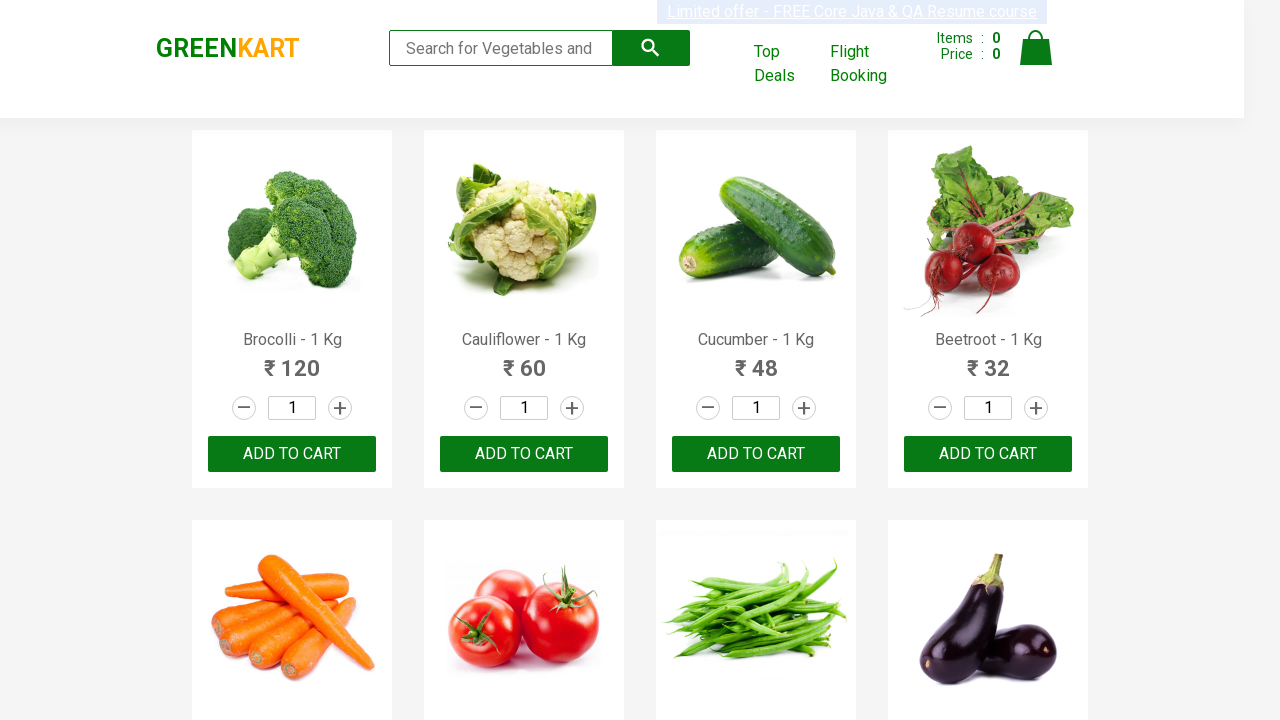

Clicked increment button to increase product quantity at (340, 408) on a.increment
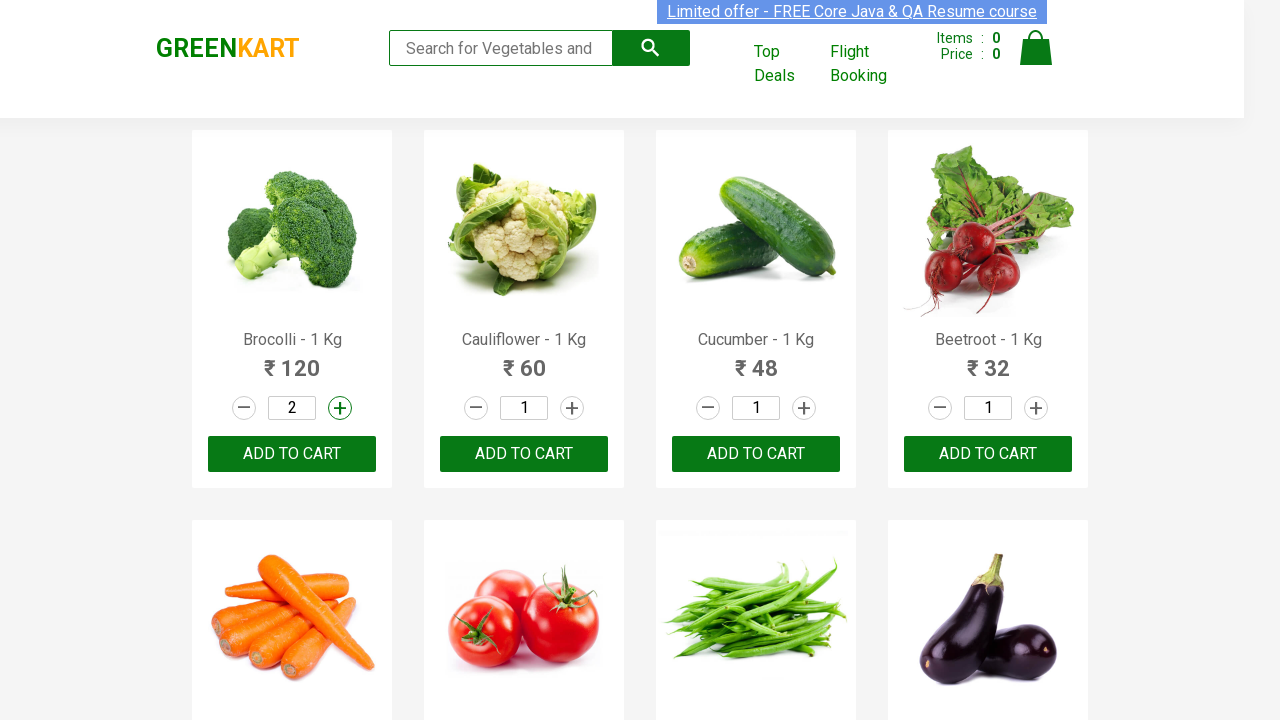

Verified product quantity is now 2
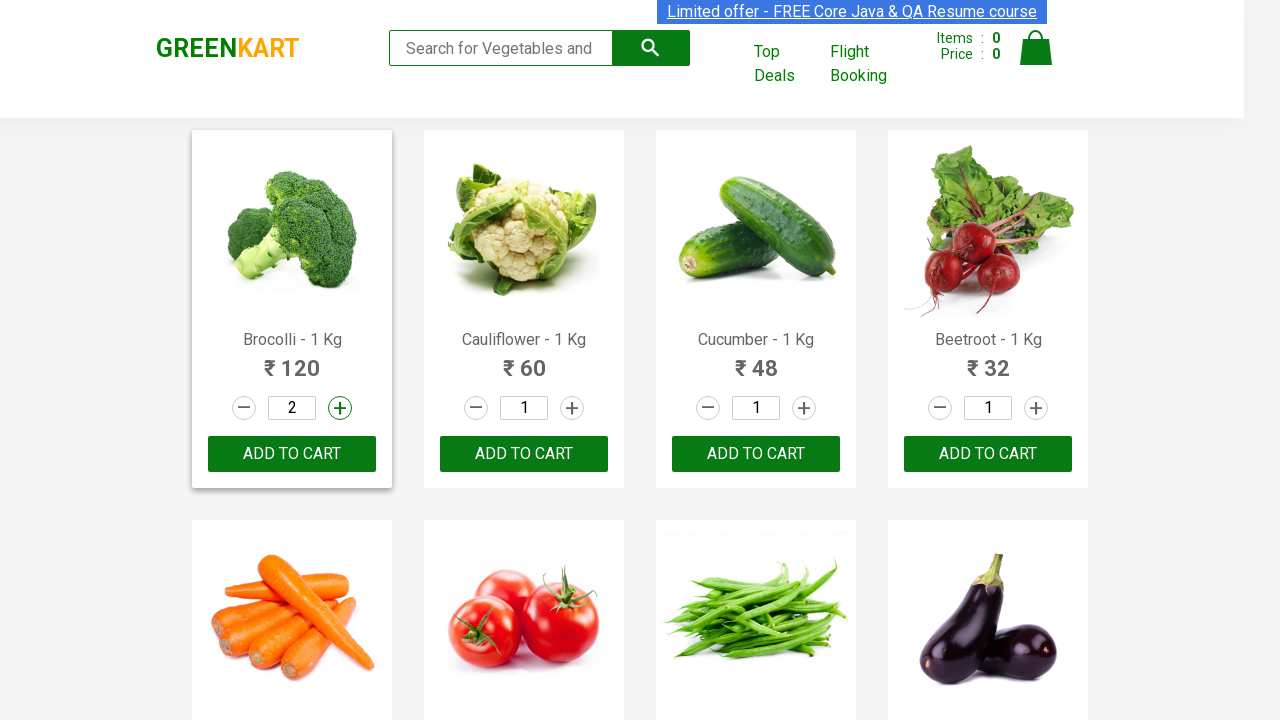

Clicked ADD TO CART button to add product to cart at (292, 454) on text=ADD TO CART
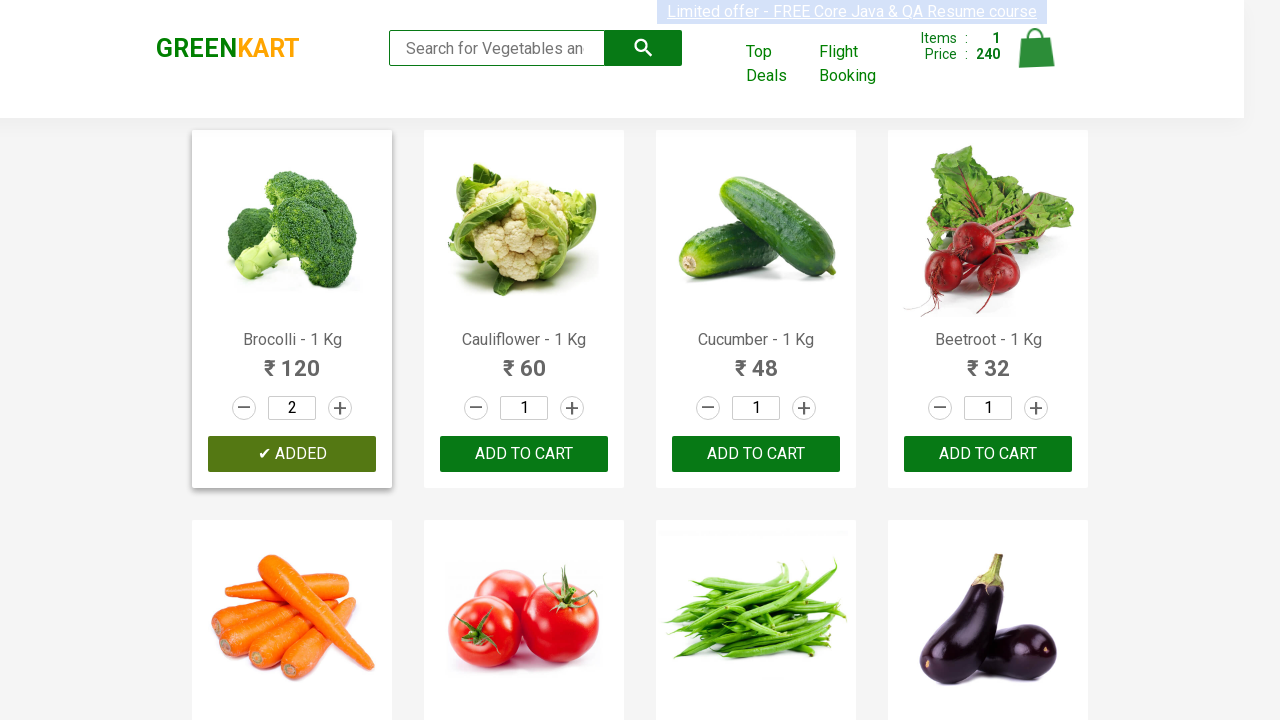

Clicked cart icon to open shopping cart at (1036, 59) on a.cart-icon
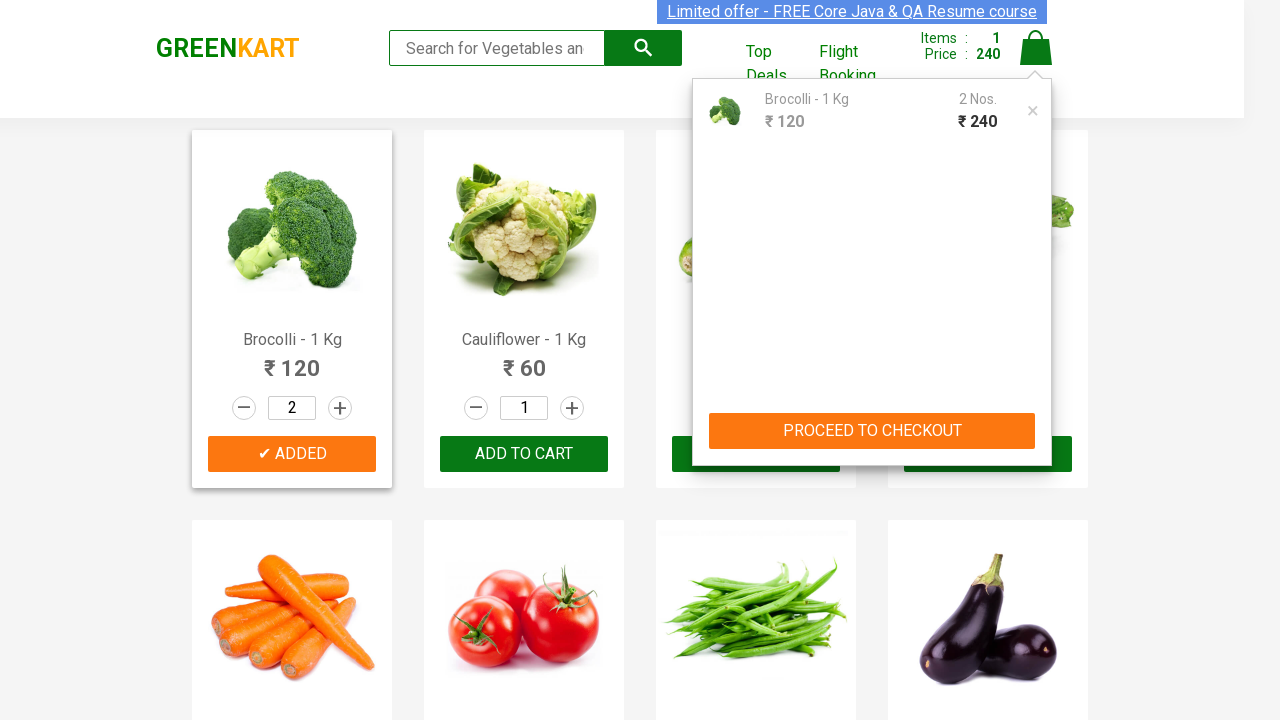

Verified product 'Brocolli - 1 Kg' appears in cart
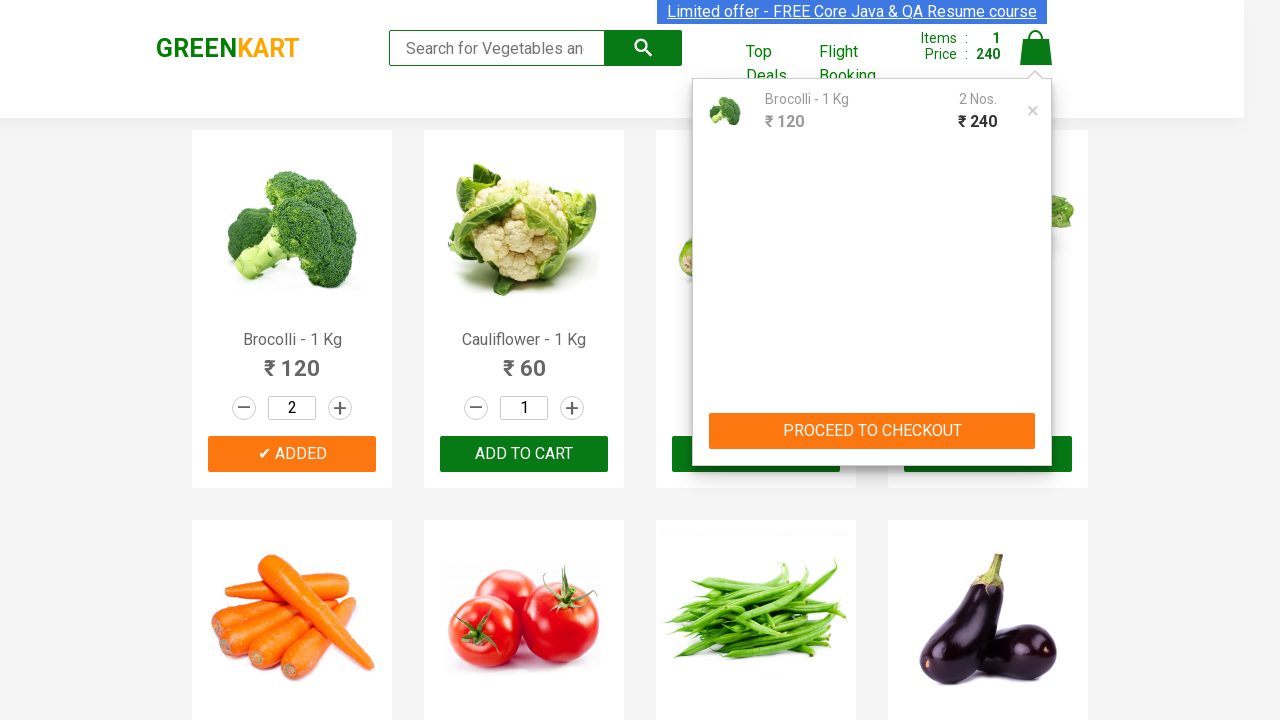

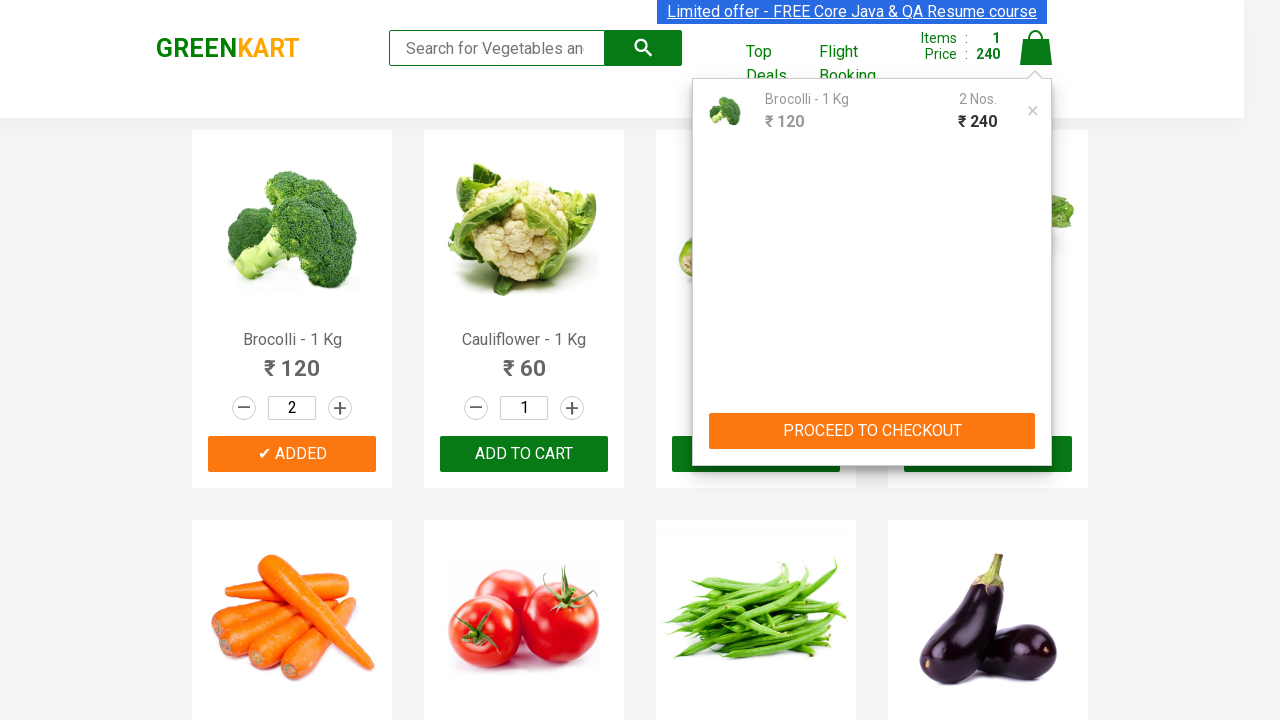